Tests an e-commerce demo site by clicking a filter tab, adding a product to the cart, and verifying the product appears correctly in the floating cart.

Starting URL: https://bstackdemo.com/

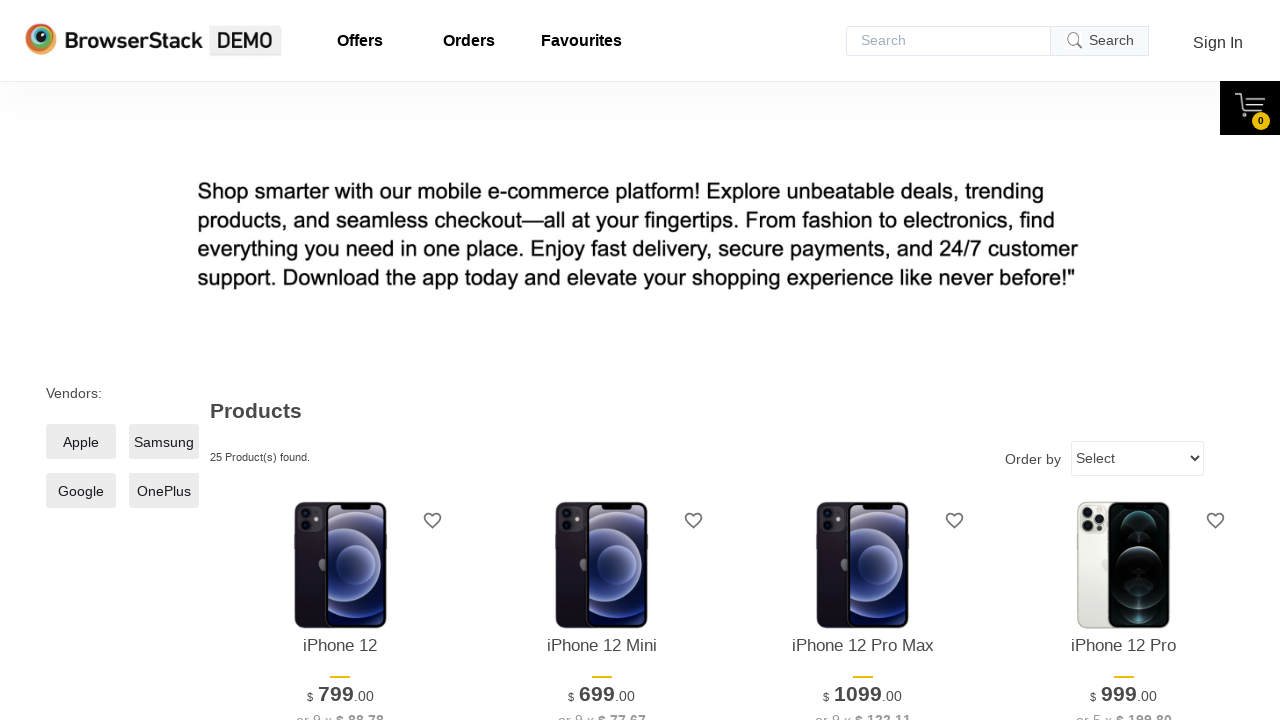

Clicked filter/tab button at (81, 442) on xpath=//*[@id="__next"]/div/div/main/div[1]/div[1]/label/span
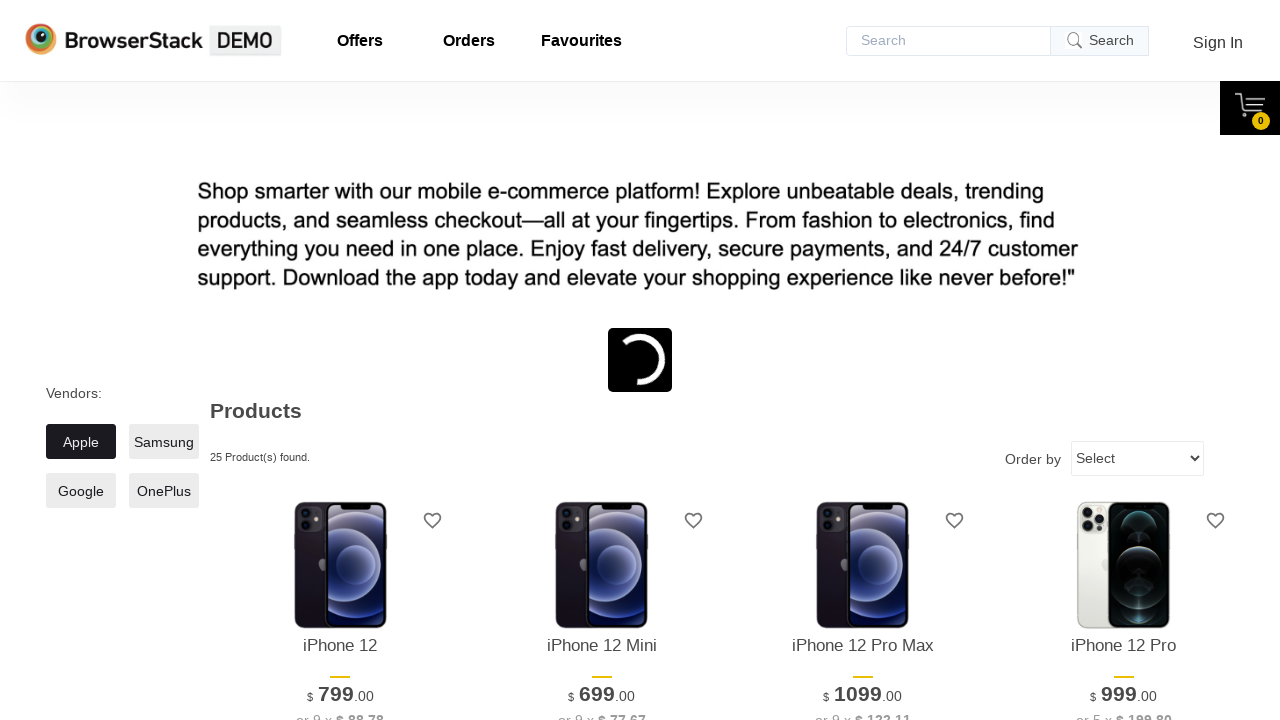

Product card loaded
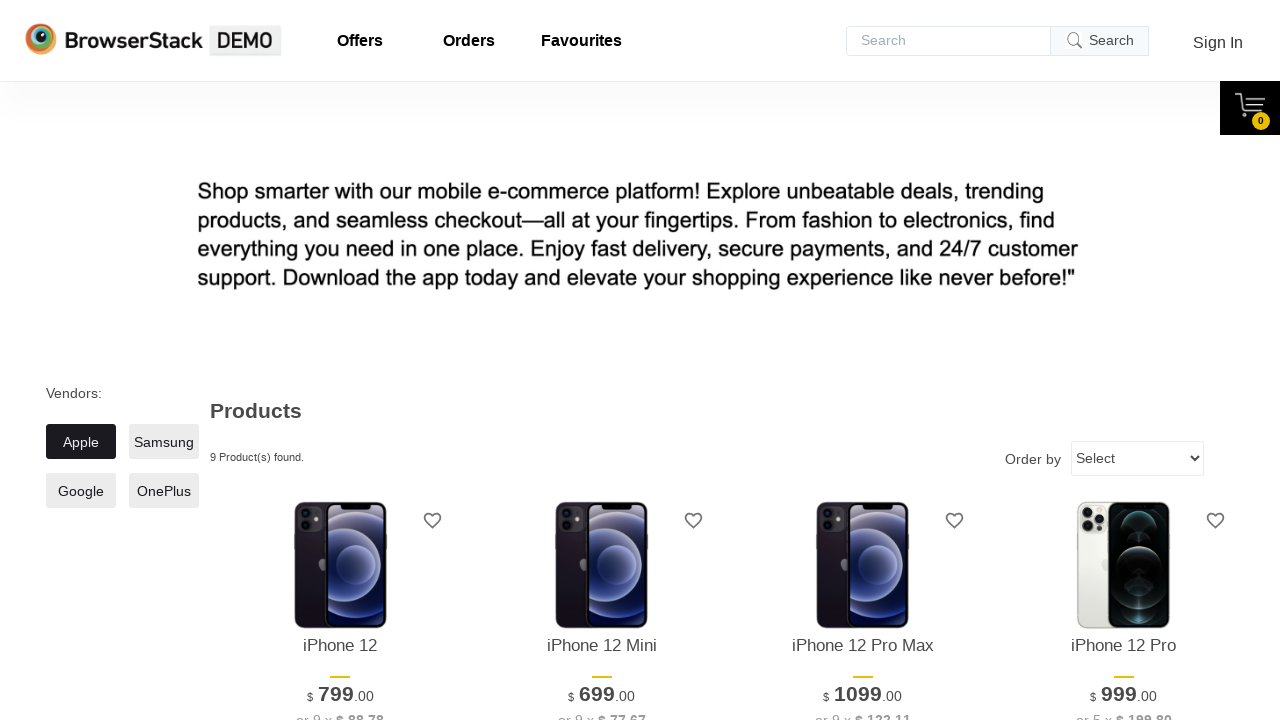

Retrieved product text: iPhone 12
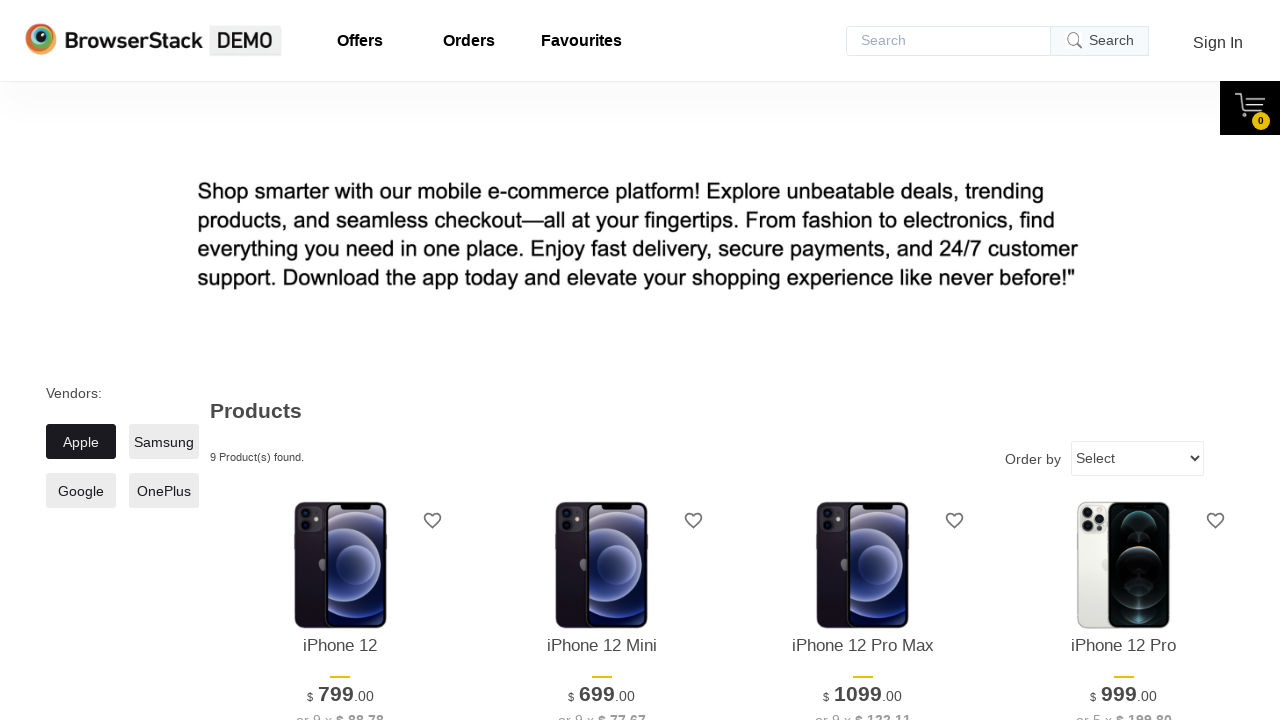

Clicked add to cart button at (340, 361) on xpath=//*[@id="1"]/div[4]
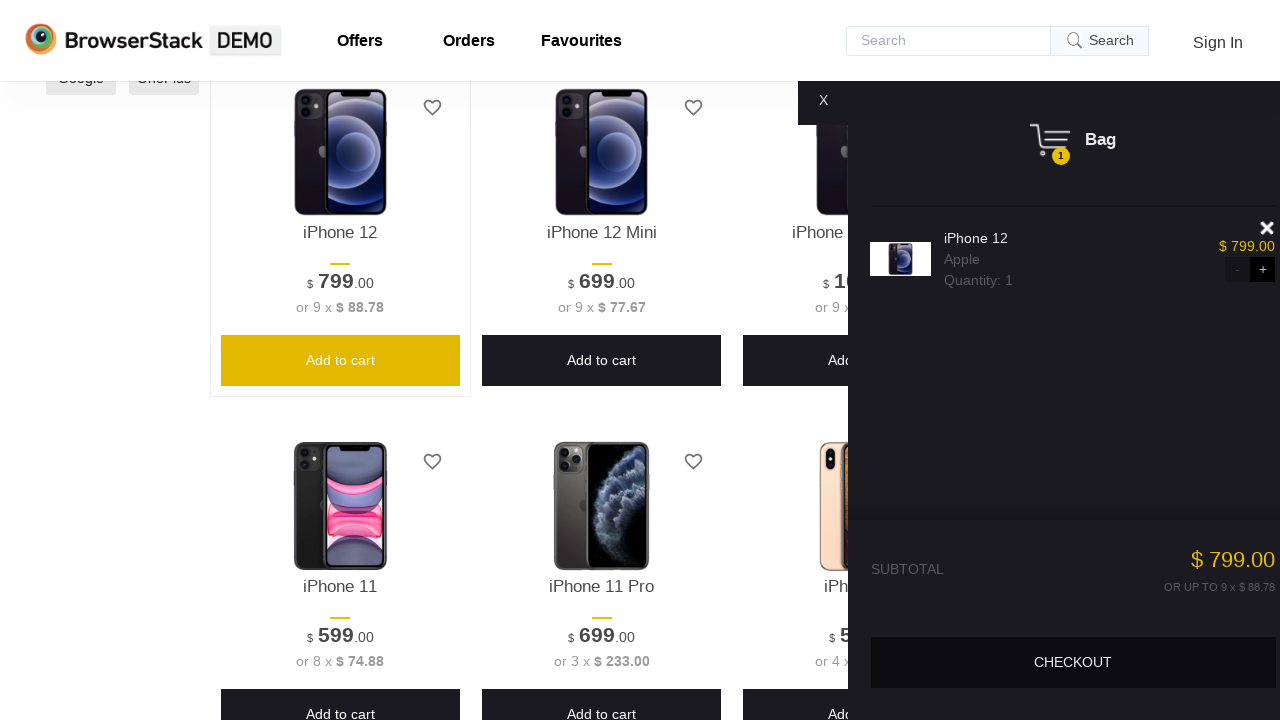

Floating cart appeared
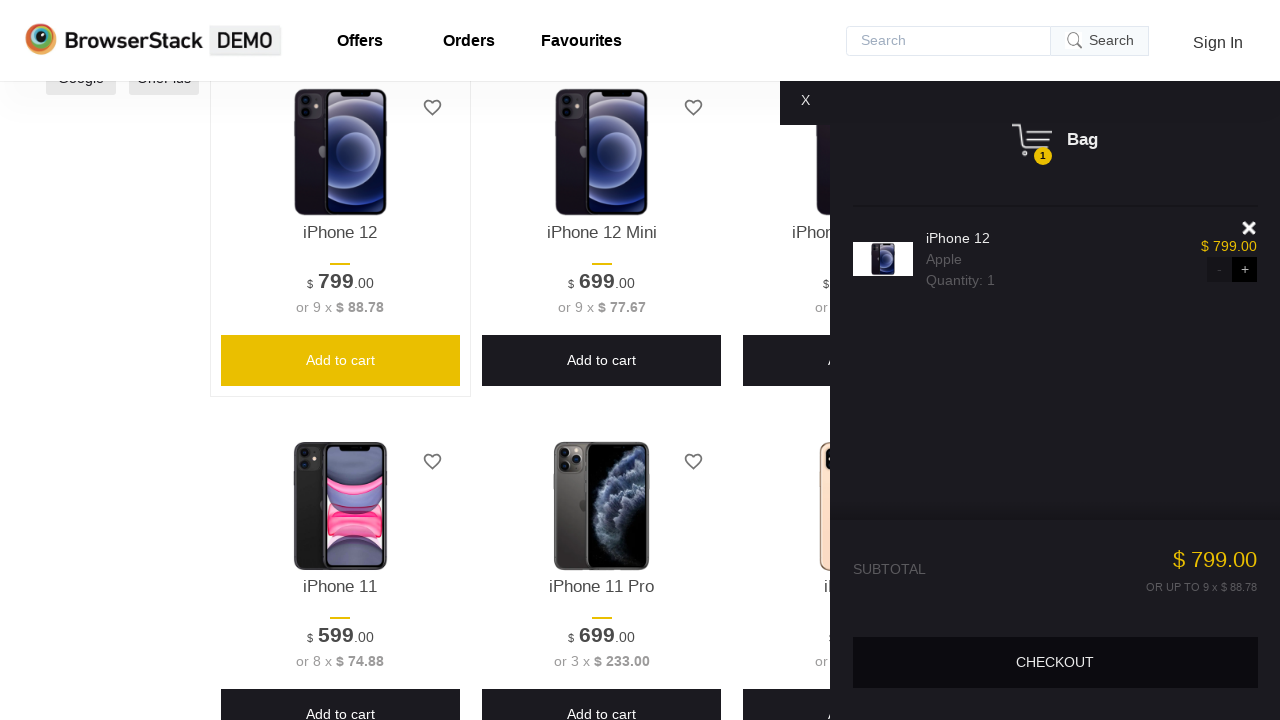

Retrieved cart product text: iPhone 12
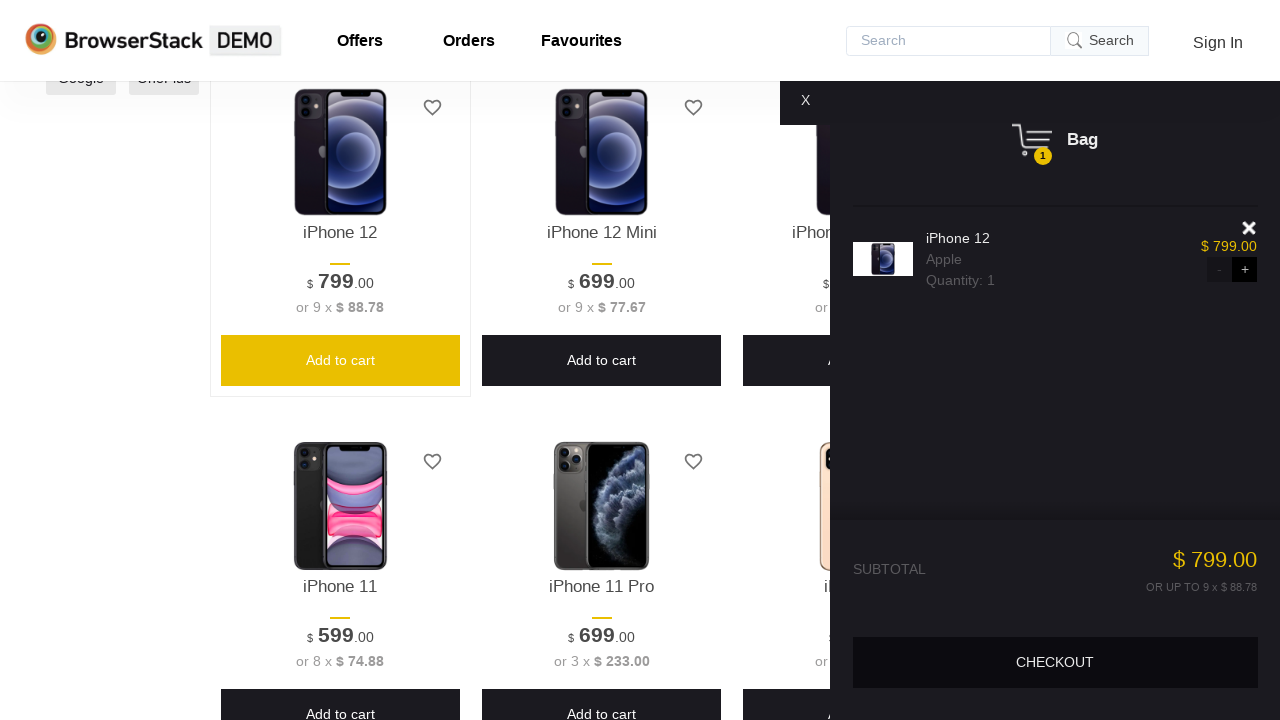

Verified product was added to cart correctly
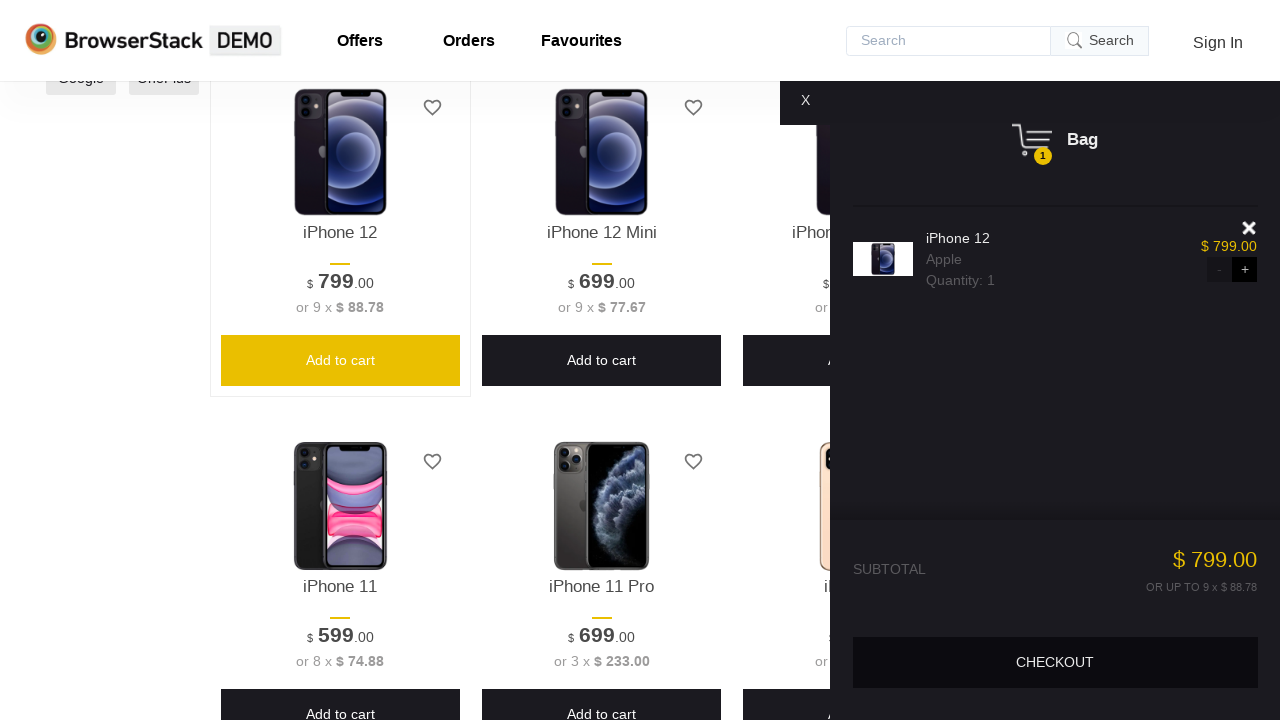

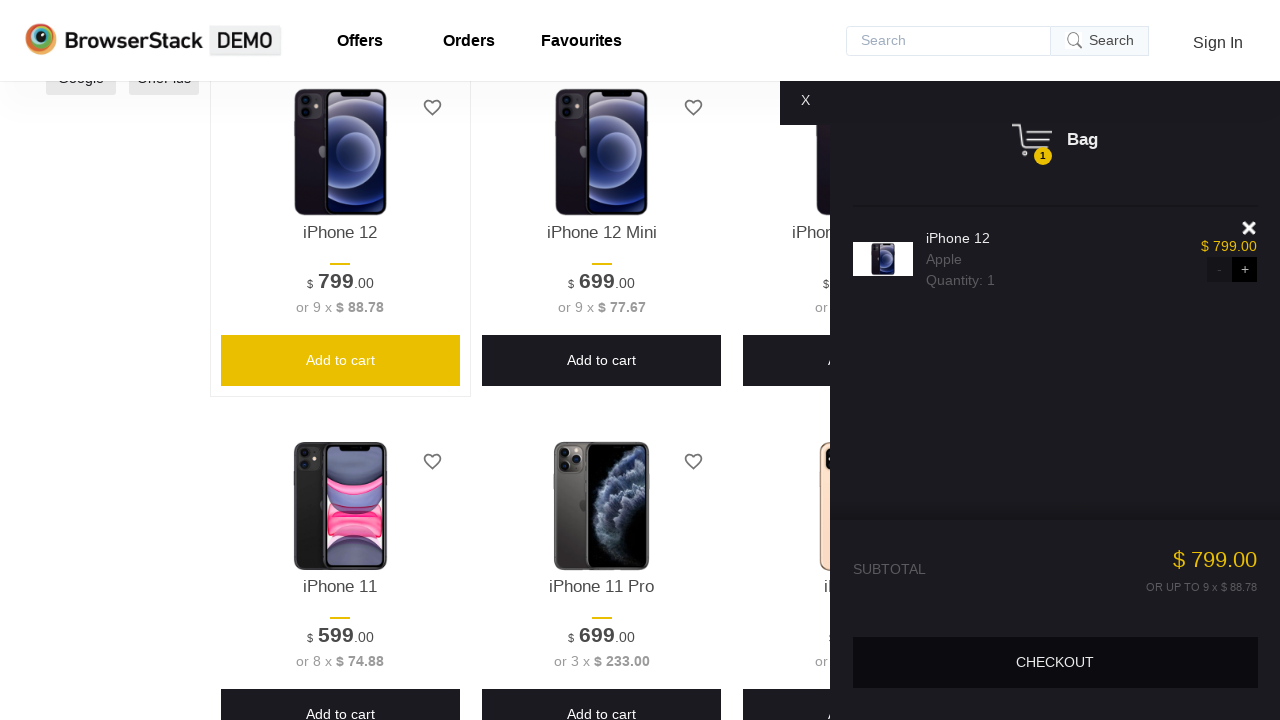